Tests DuckDuckGo search in Firefox browser by entering a query, submitting the search, and verifying the page title.

Starting URL: https://duckduckgo.com/

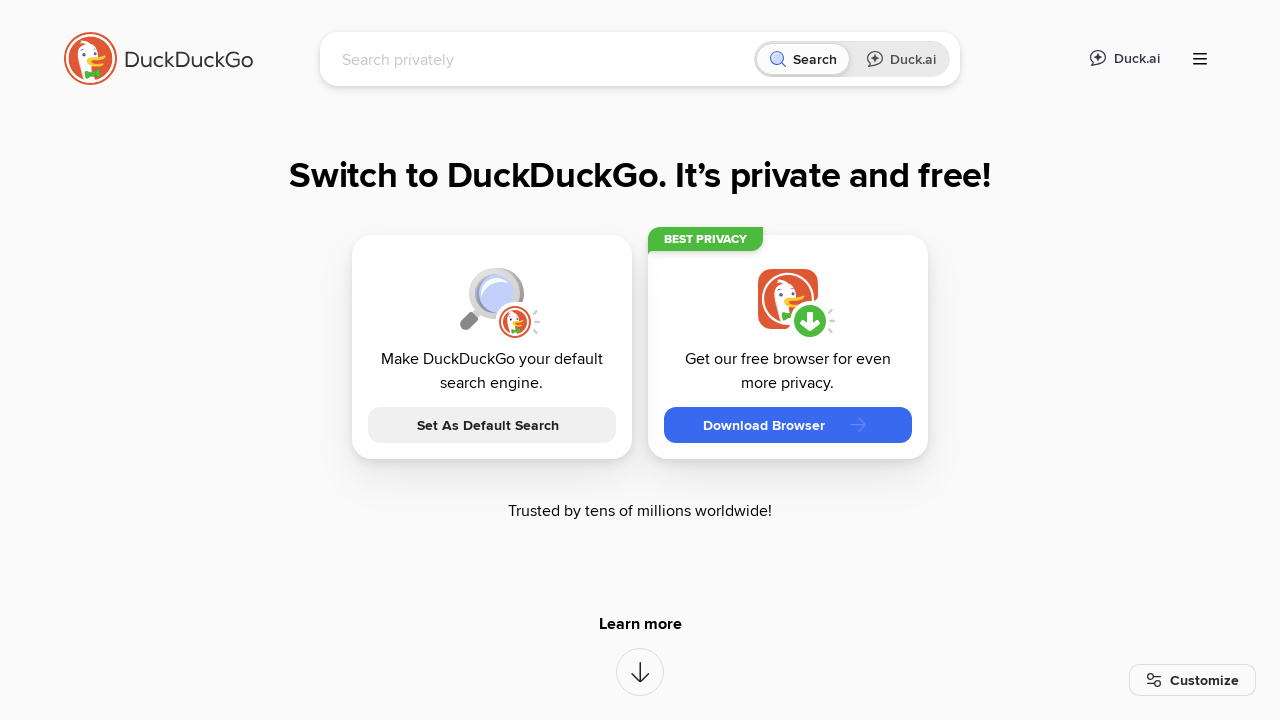

Filled DuckDuckGo search box with 'webdriver' query on input[name='q']
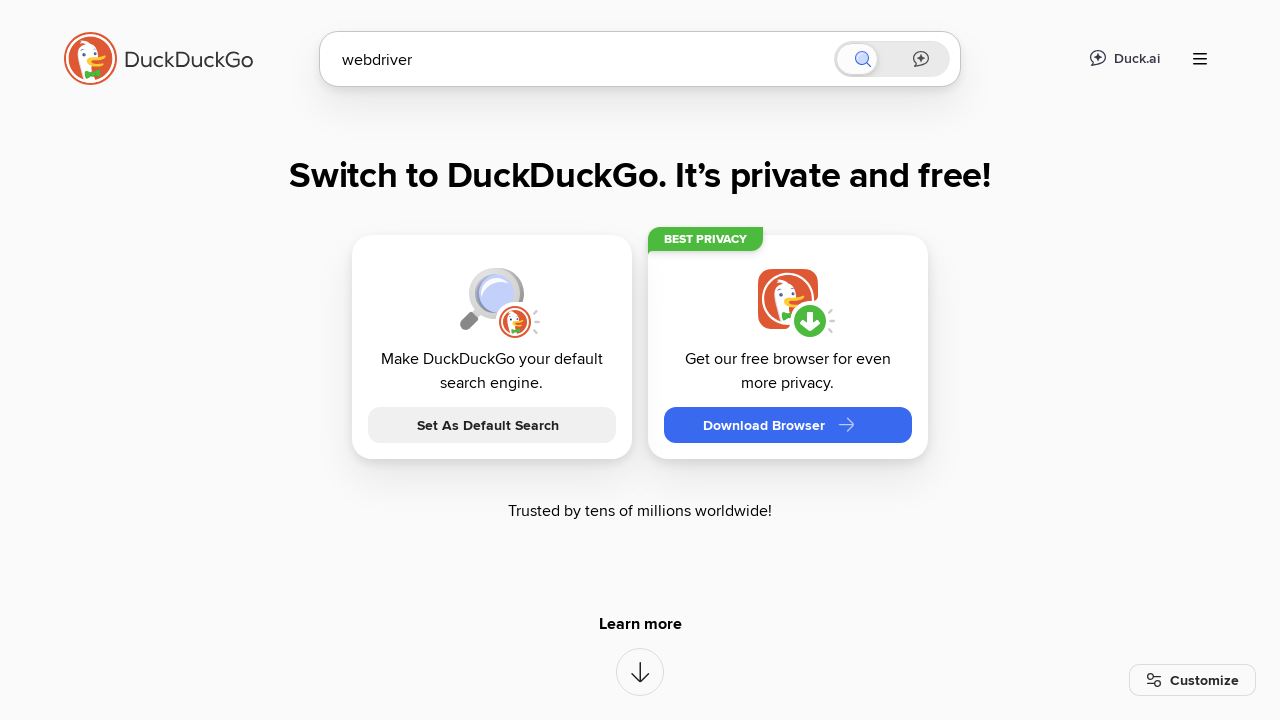

Pressed Enter to submit the search on input[name='q']
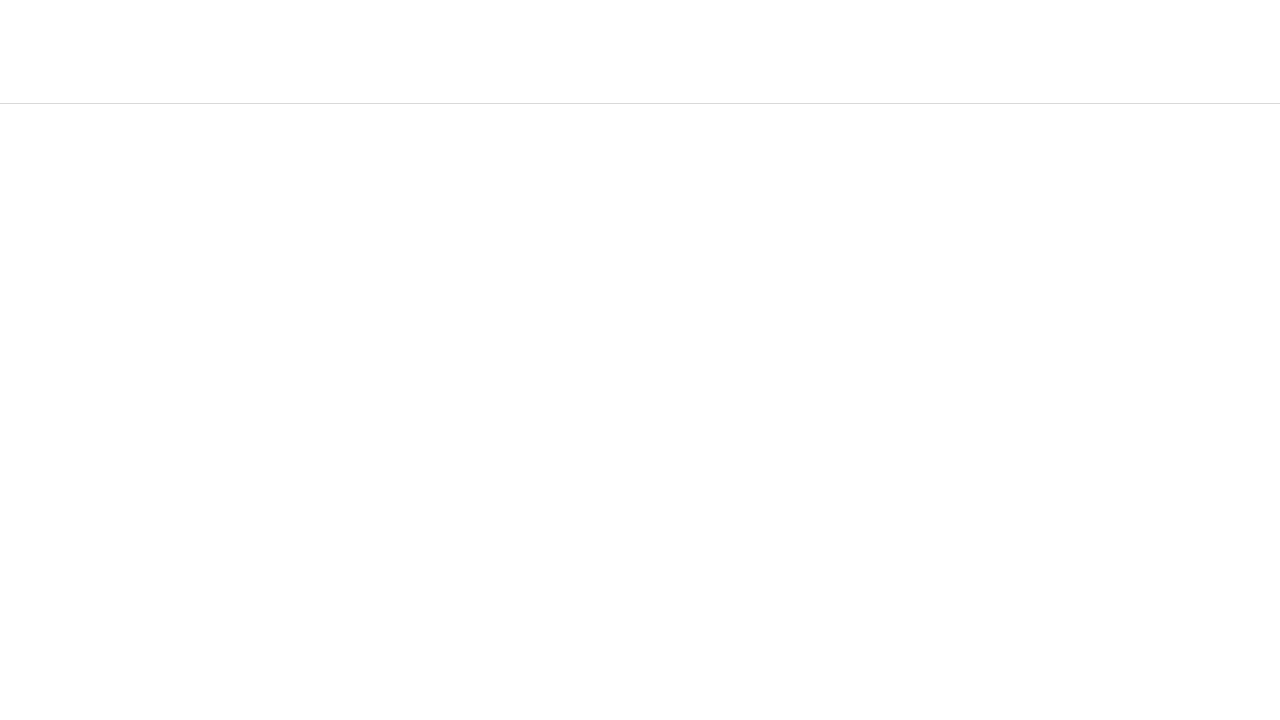

Waited for search results page to load (networkidle)
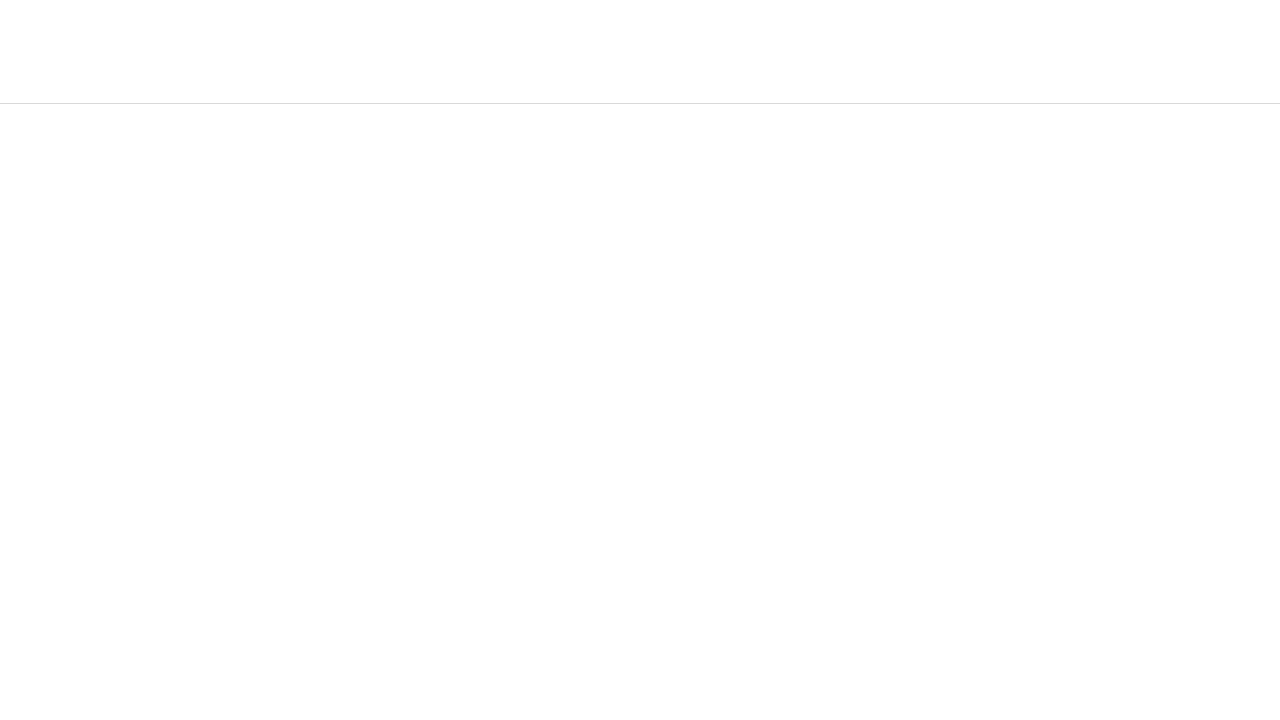

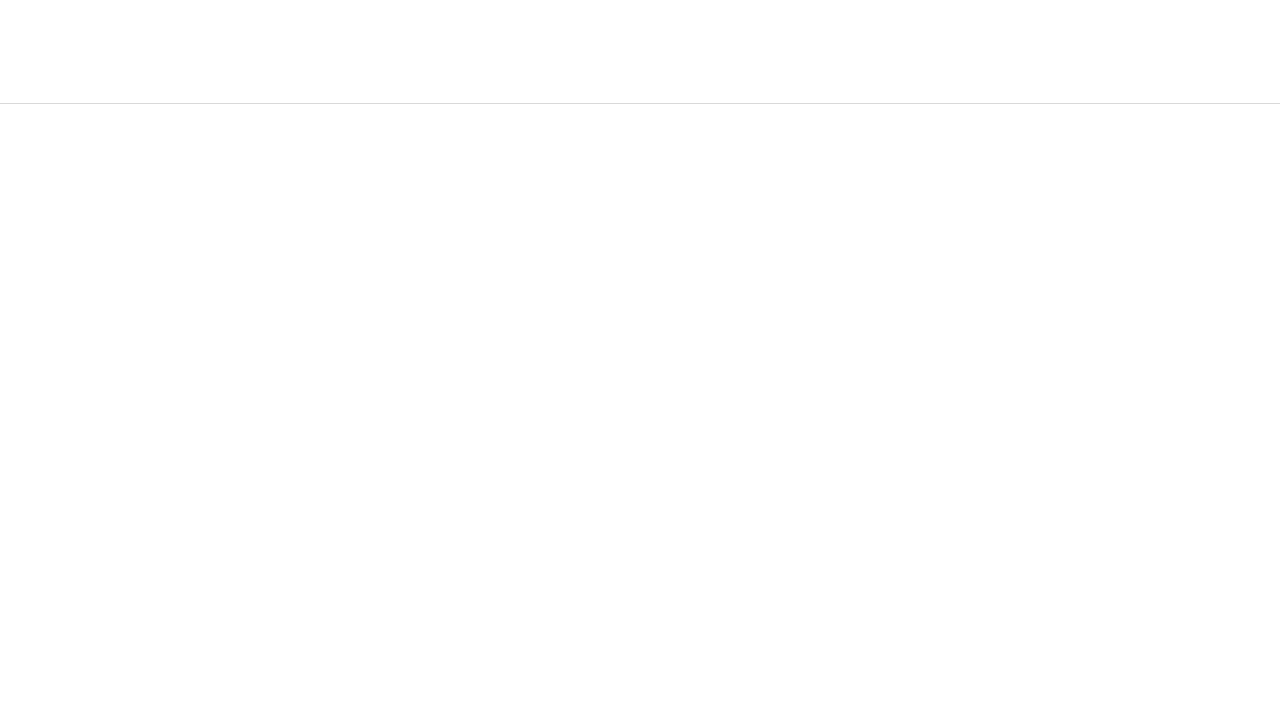